Tests JavaScript alert handling by clicking a button that triggers a JS Alert, accepting it, then clicking another button for JS Confirm

Starting URL: http://the-internet.herokuapp.com/javascript_alerts

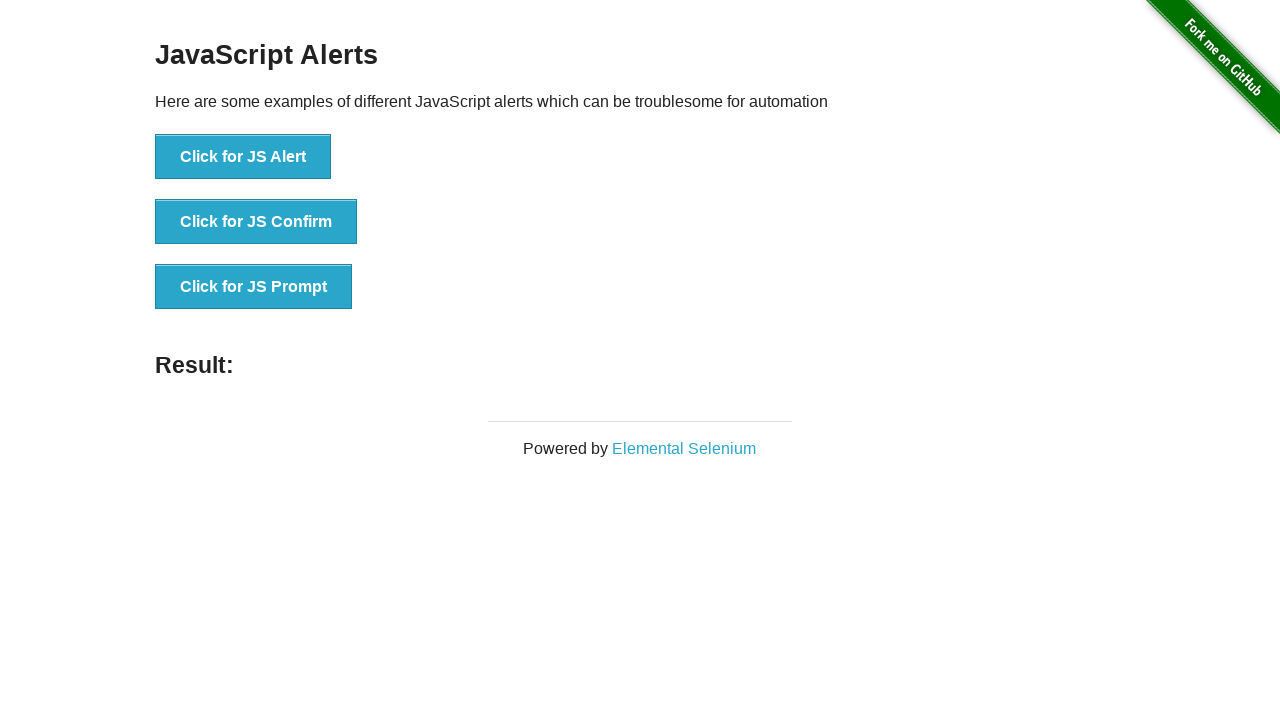

Clicked 'Click for JS Alert' button at (243, 157) on xpath=//button[. = 'Click for JS Alert']
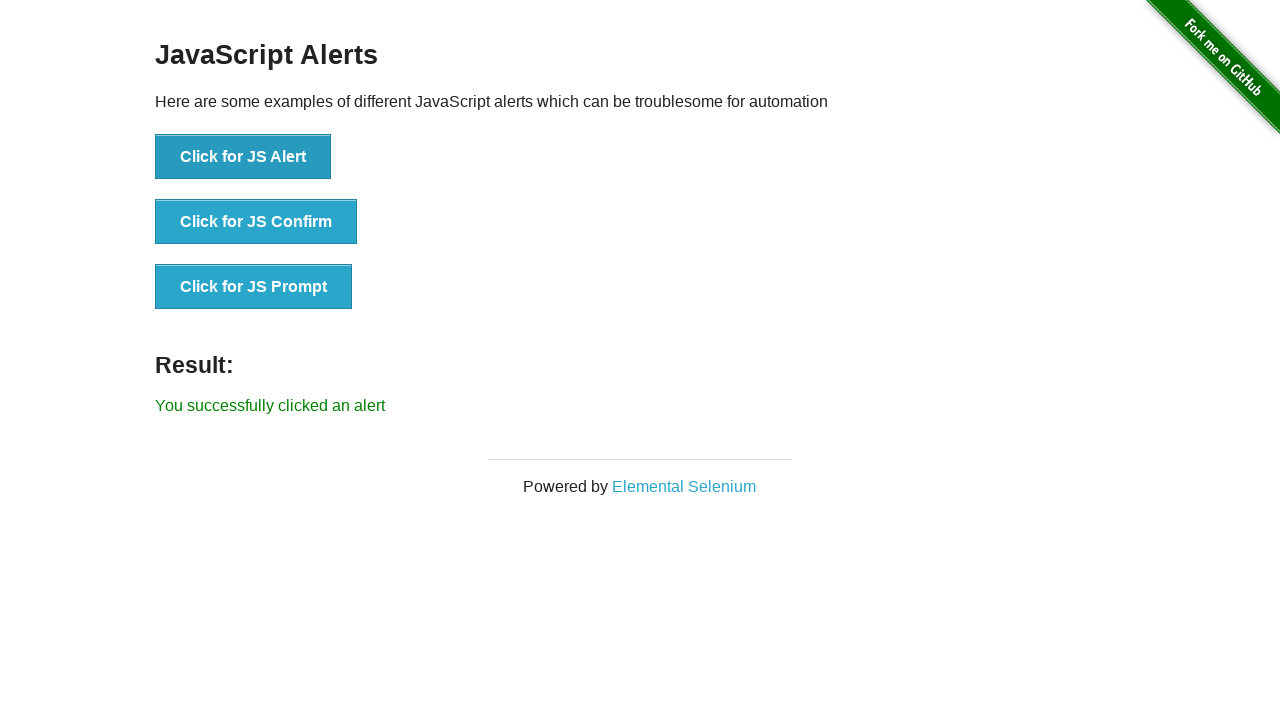

Set up dialog handler to accept alerts
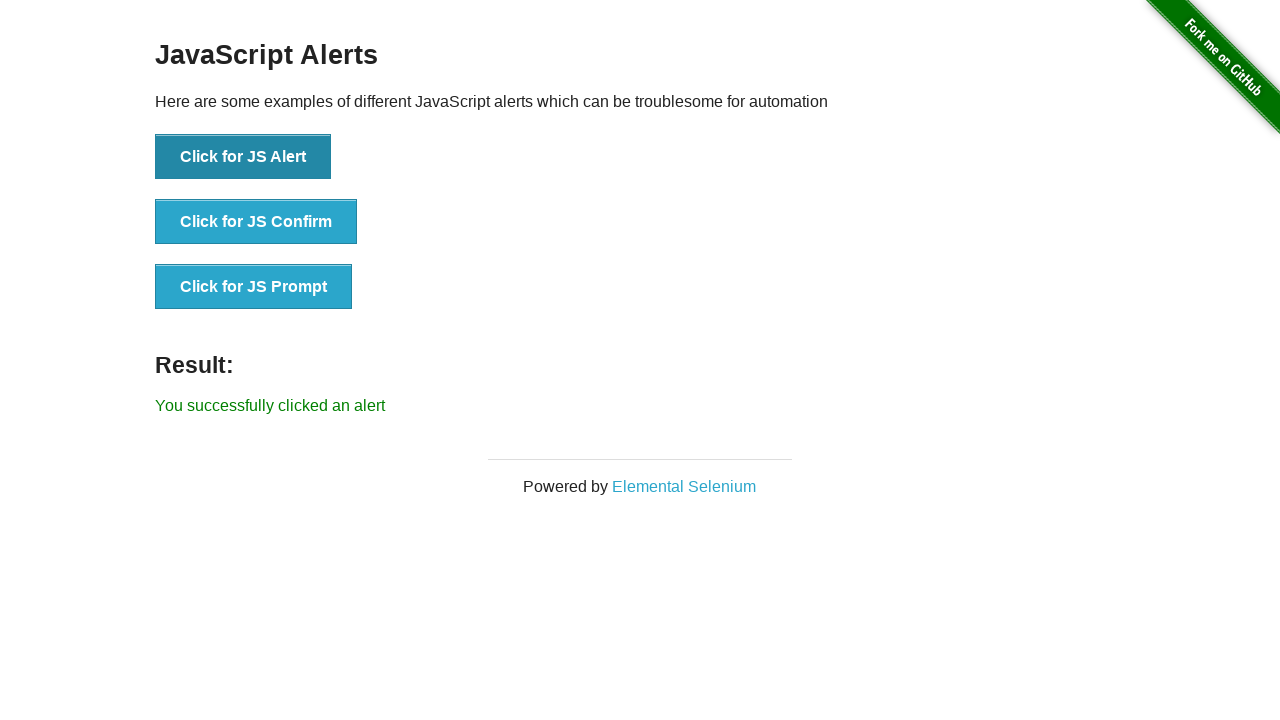

Waited 1 second for alert to be processed
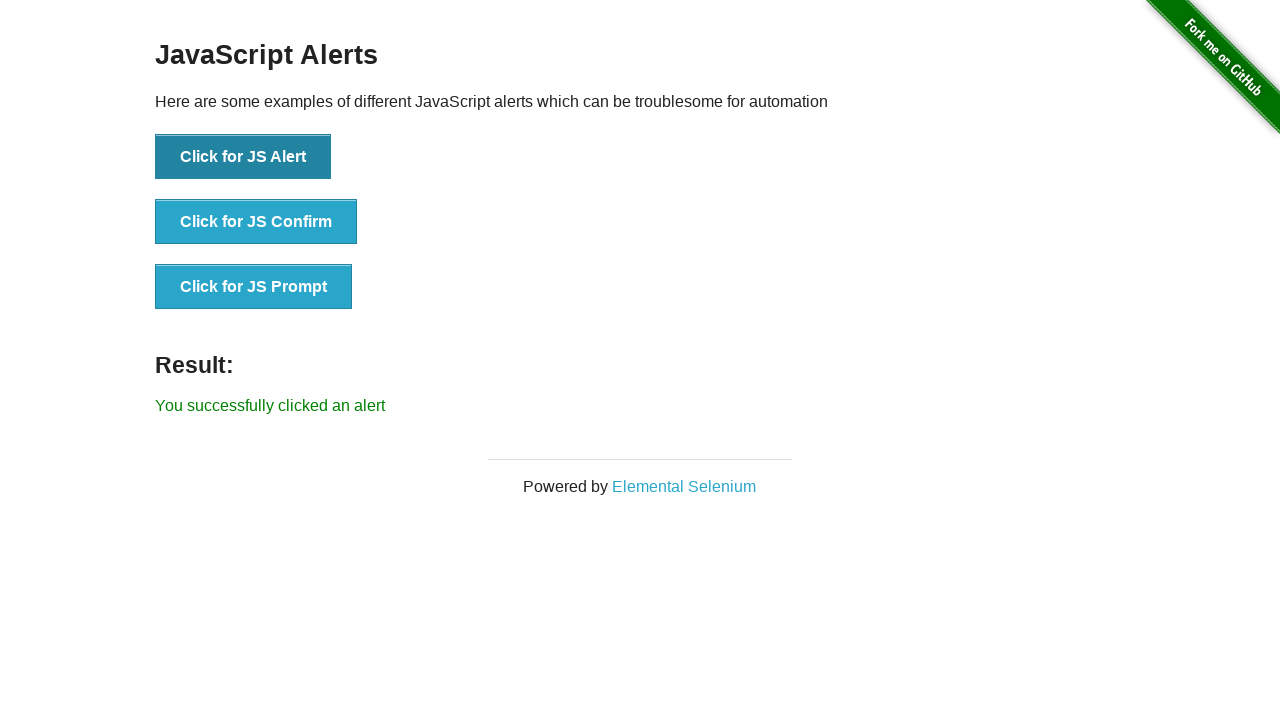

Clicked 'Click for JS Confirm' button at (256, 222) on xpath=//button[. = 'Click for JS Confirm']
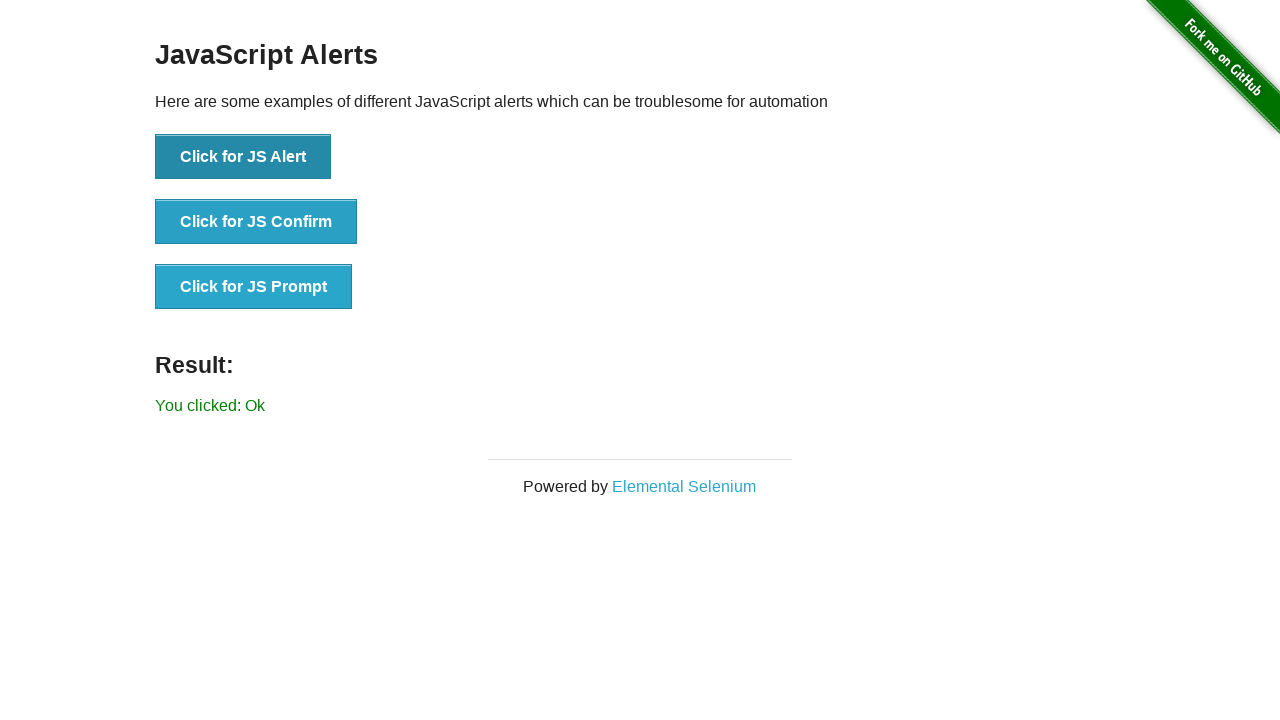

Waited 1 second for confirm dialog to be processed
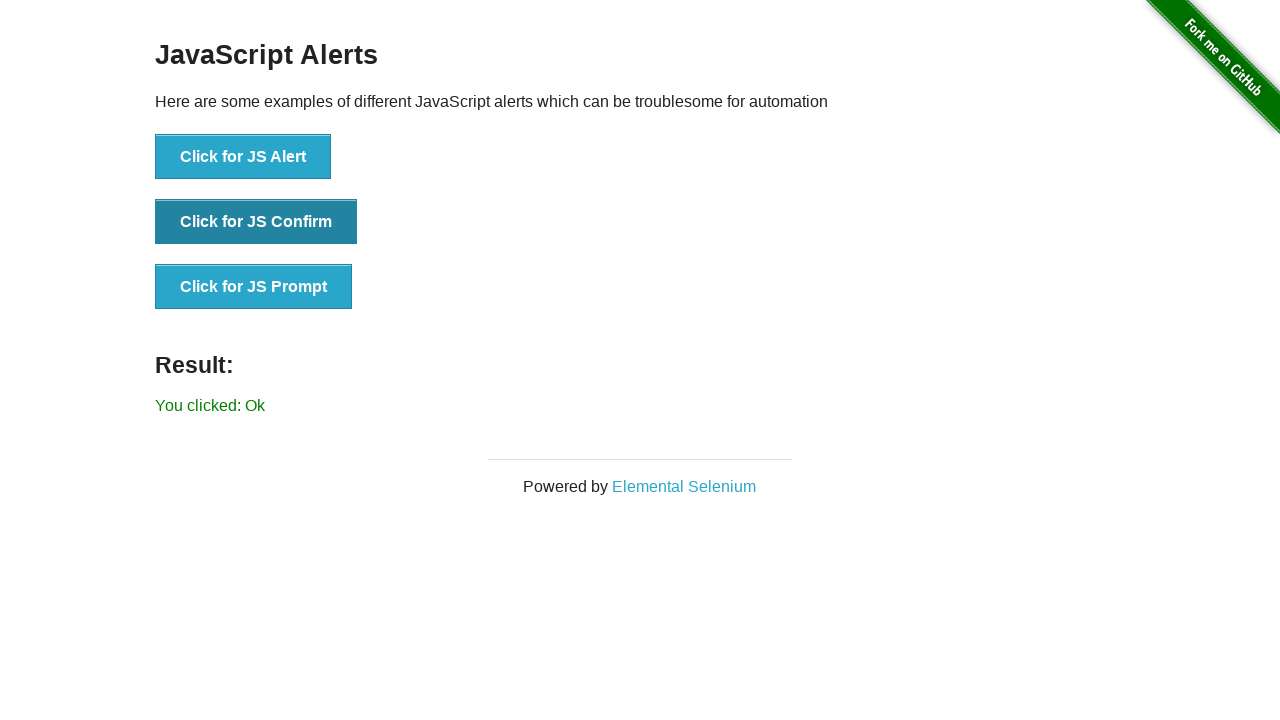

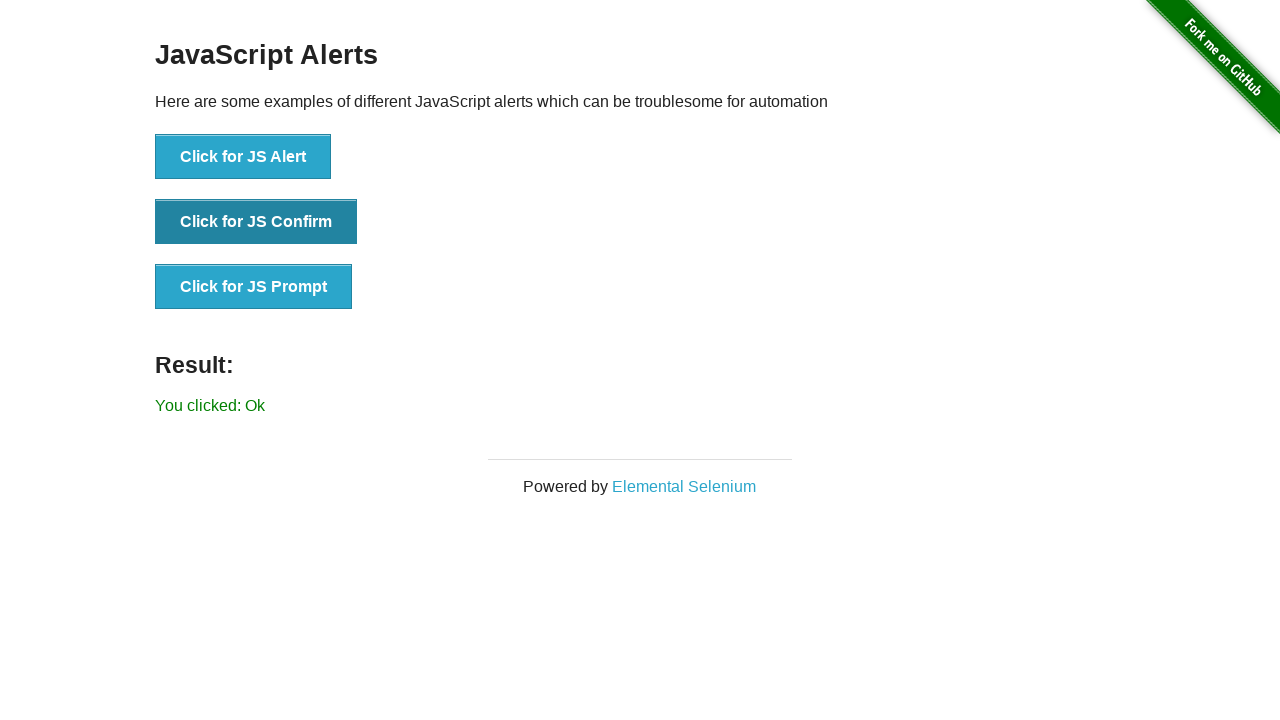